Tests clicking a button that triggers a console error on a test page

Starting URL: https://www.selenium.dev/selenium/web/bidi/logEntryAdded.html

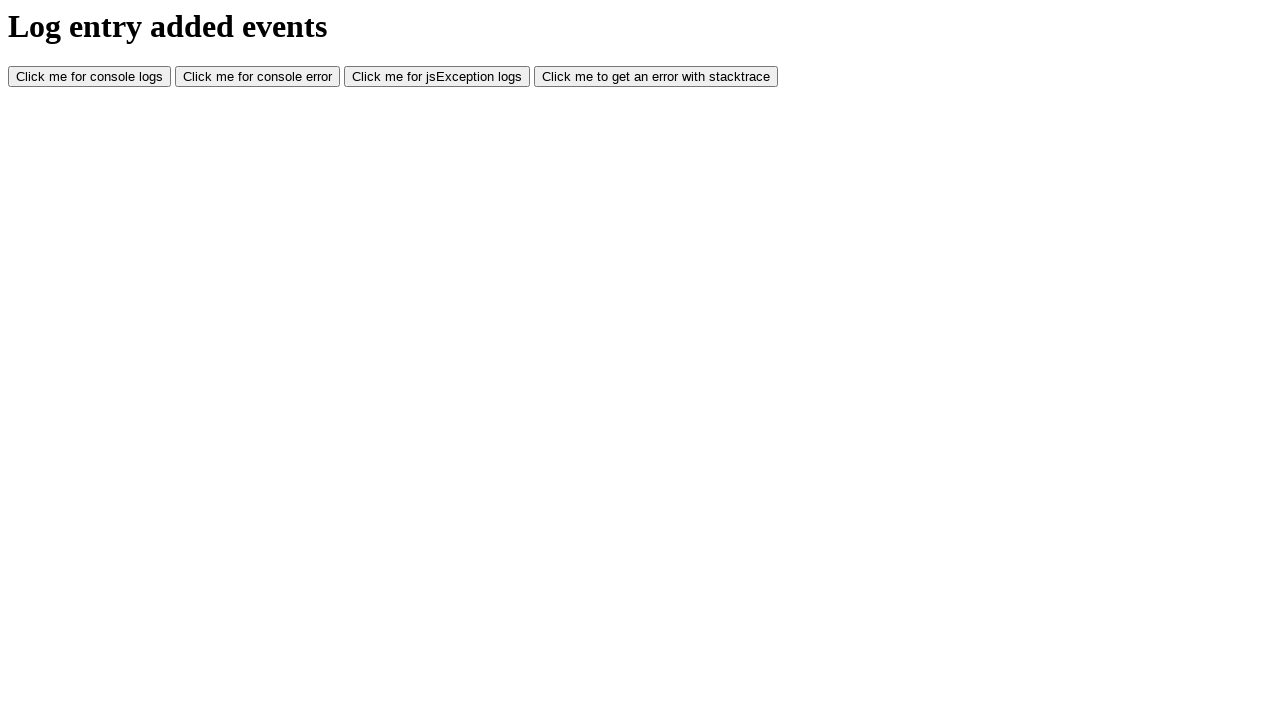

Navigated to logEntryAdded test page
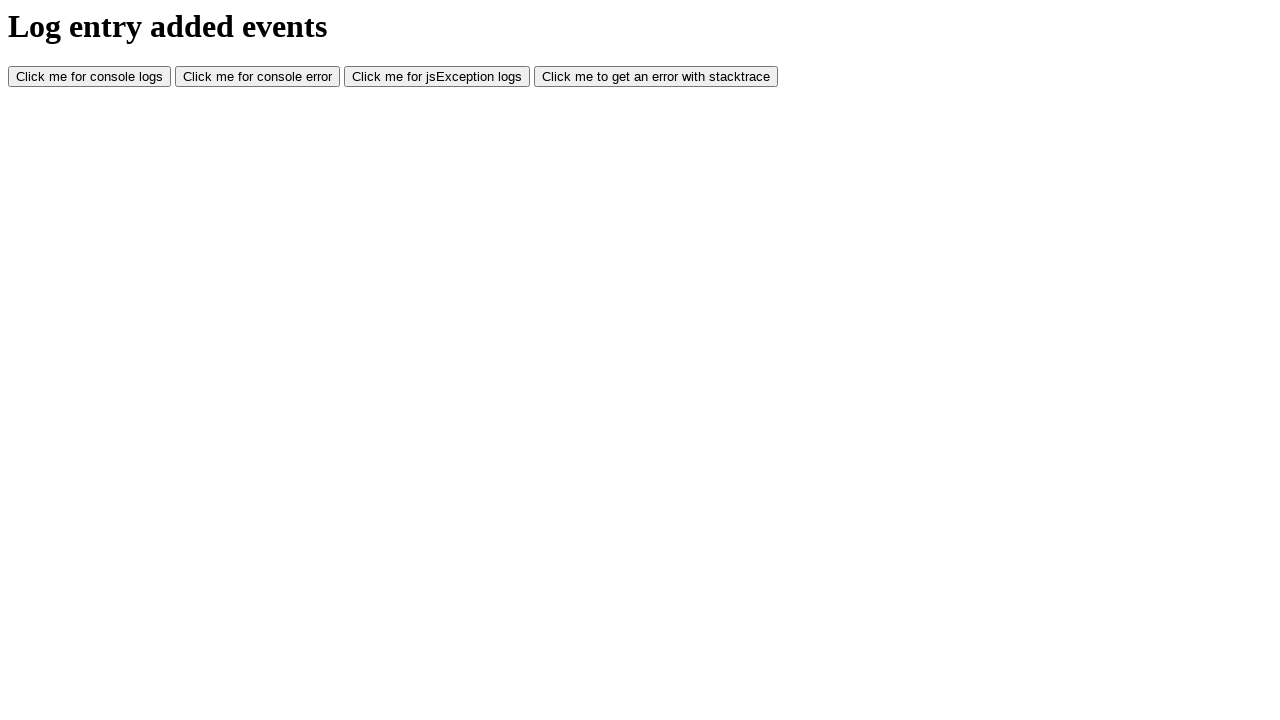

Clicked button that triggers console error at (258, 77) on #consoleError
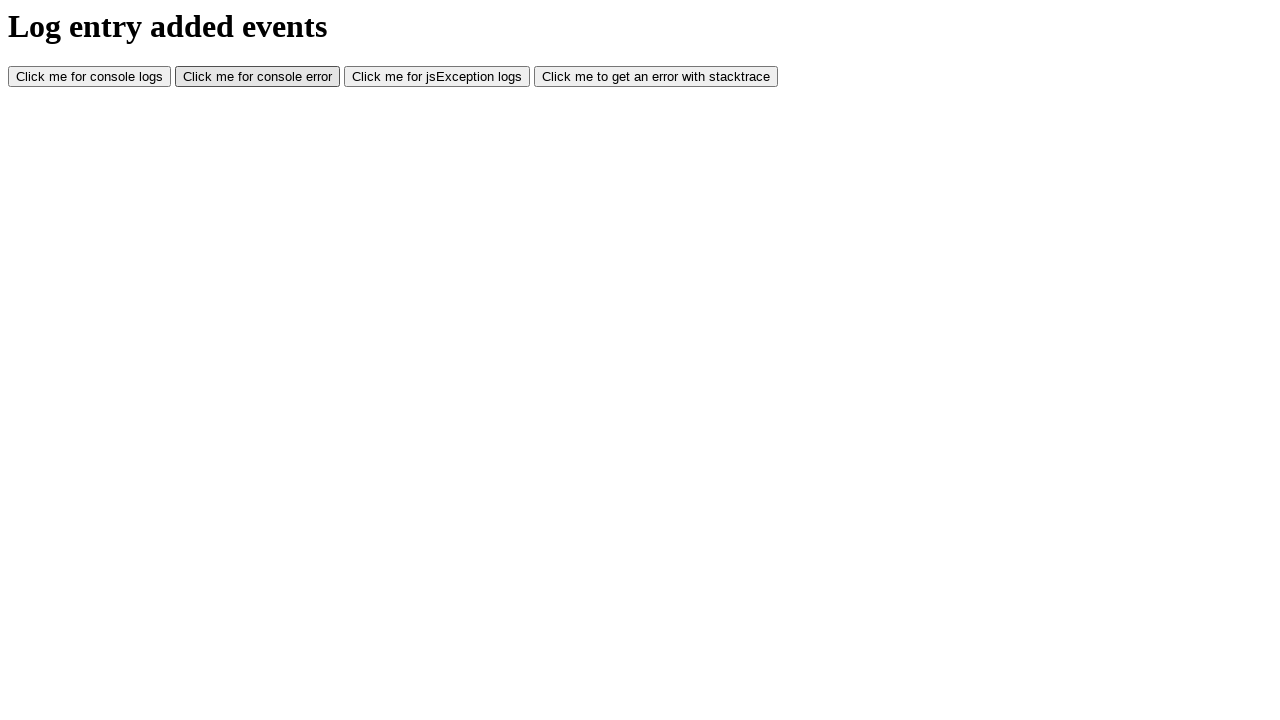

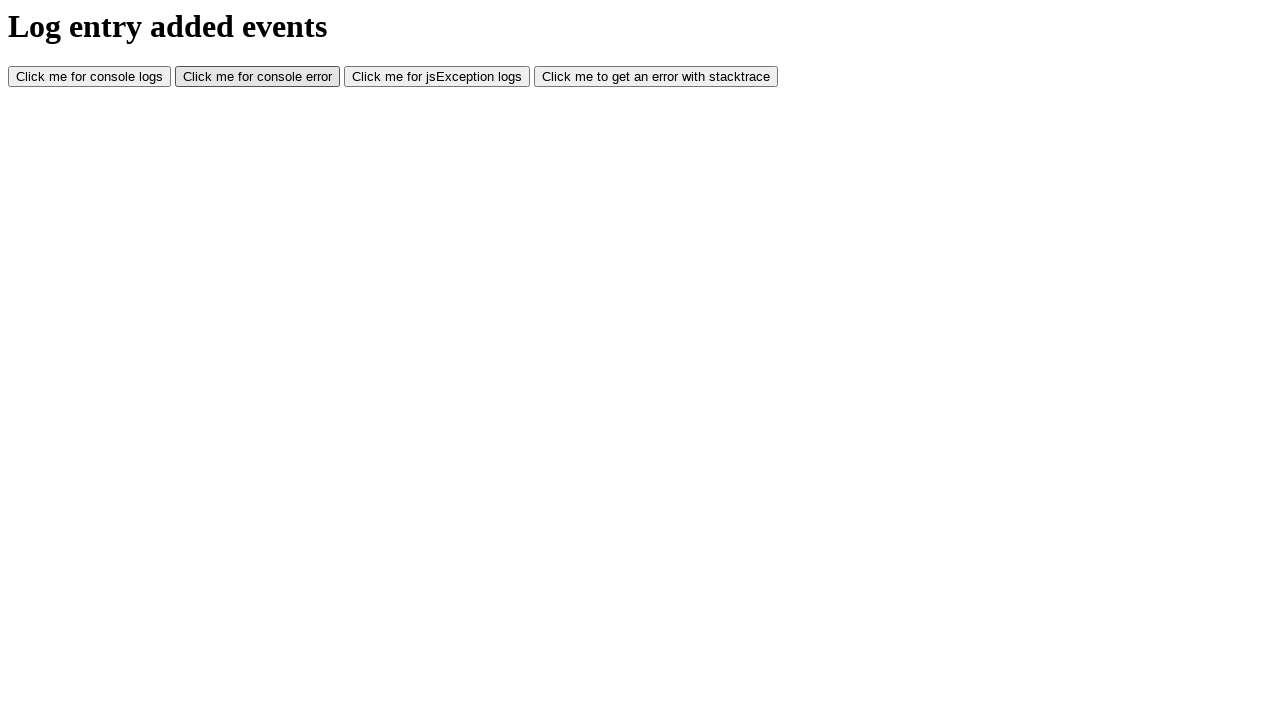